Tests text field input by typing text and verifying the value

Starting URL: https://wcaquino.me/selenium/componentes.html

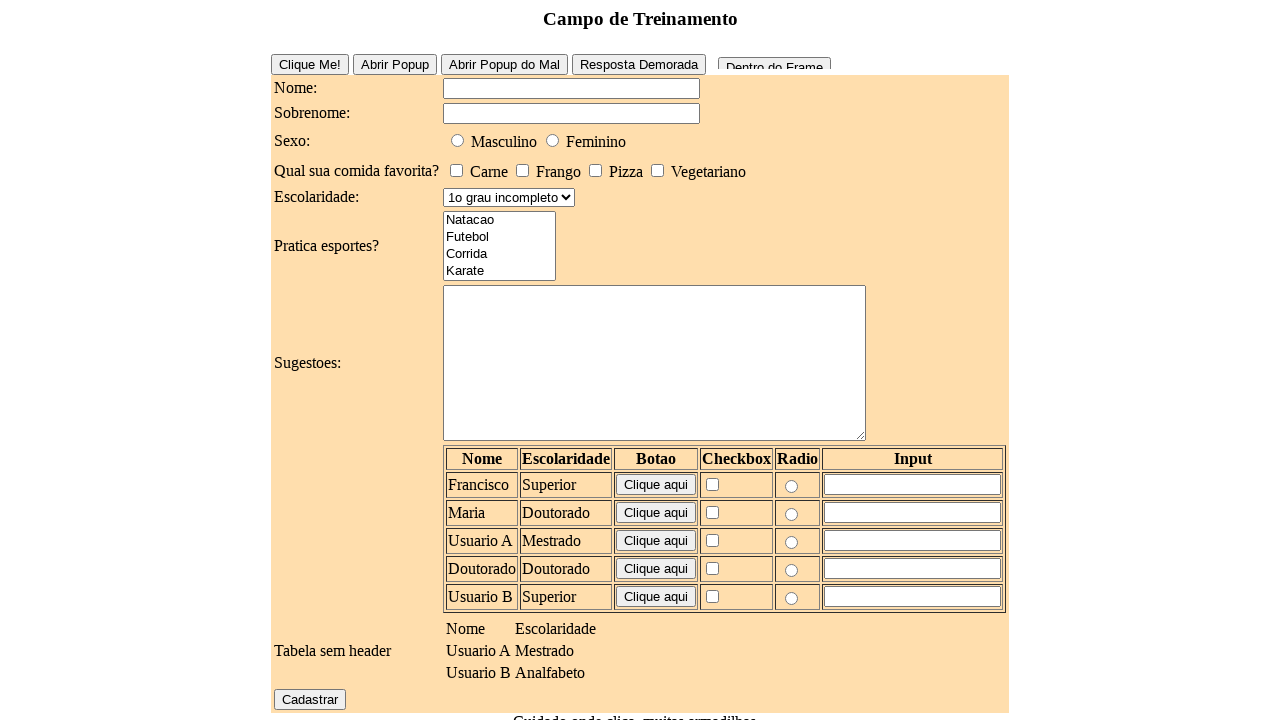

Filled text field with 'Teste de escrita' on #elementosForm\:nome
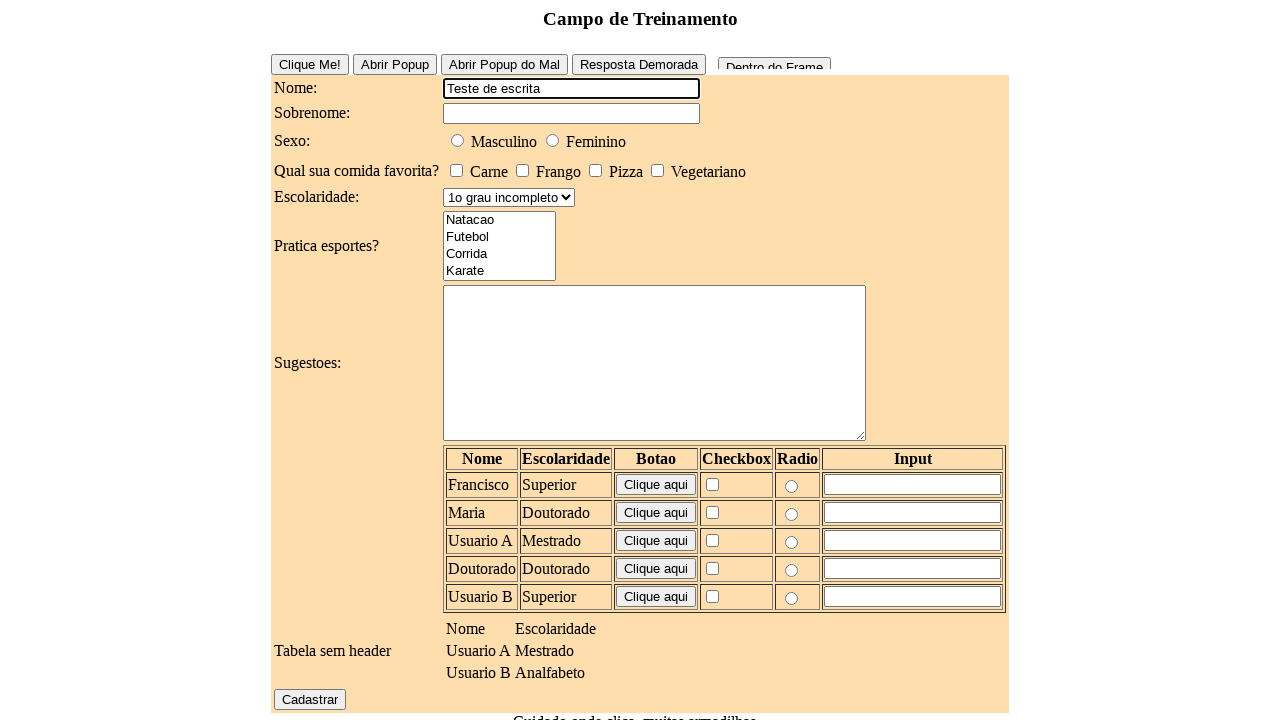

Verified text field contains 'Teste de escrita'
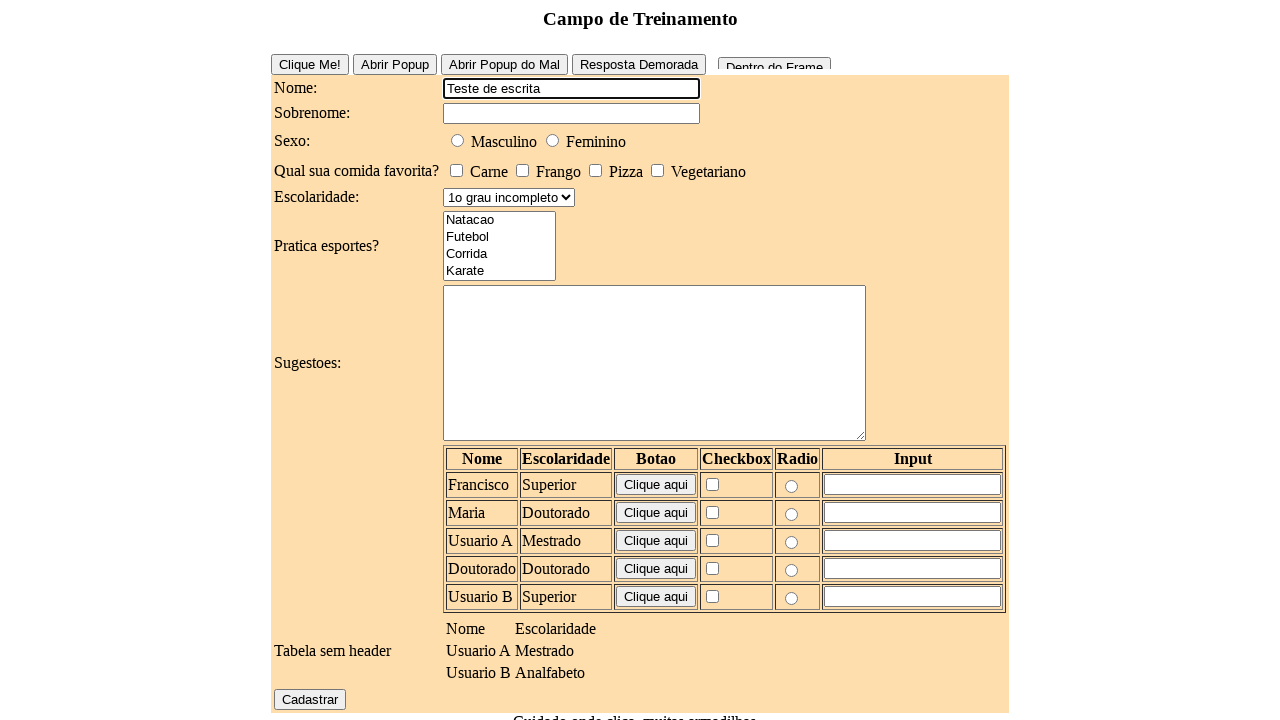

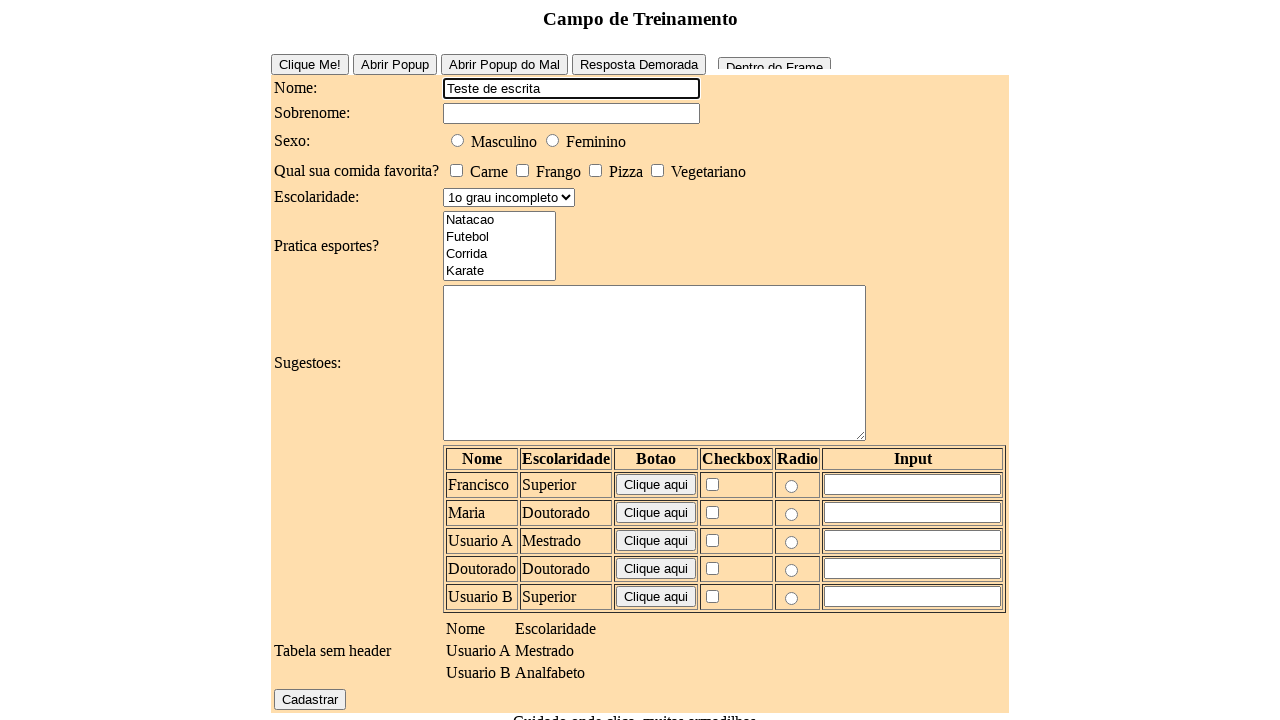